Tests static dropdown selection functionality by selecting currency options using different methods (by index, visible text, and value)

Starting URL: https://rahulshettyacademy.com/dropdownsPractise/

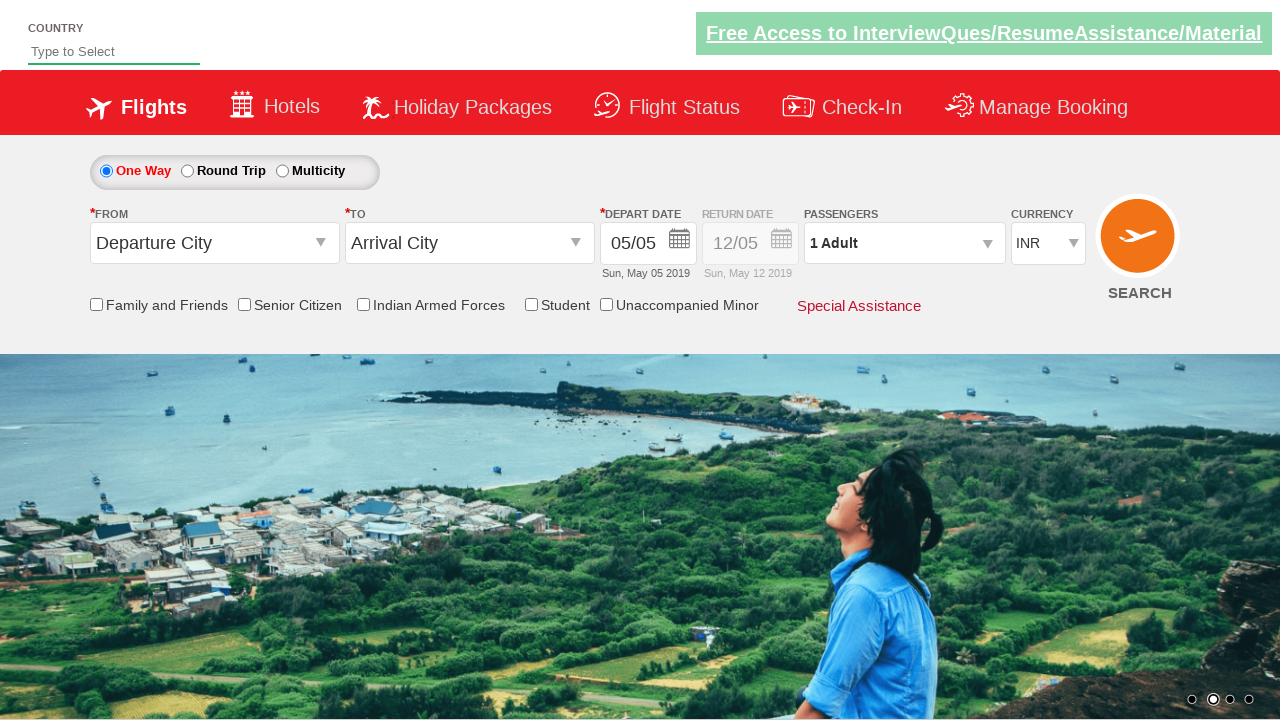

Selected currency dropdown option by index 3 (4th option) on #ctl00_mainContent_DropDownListCurrency
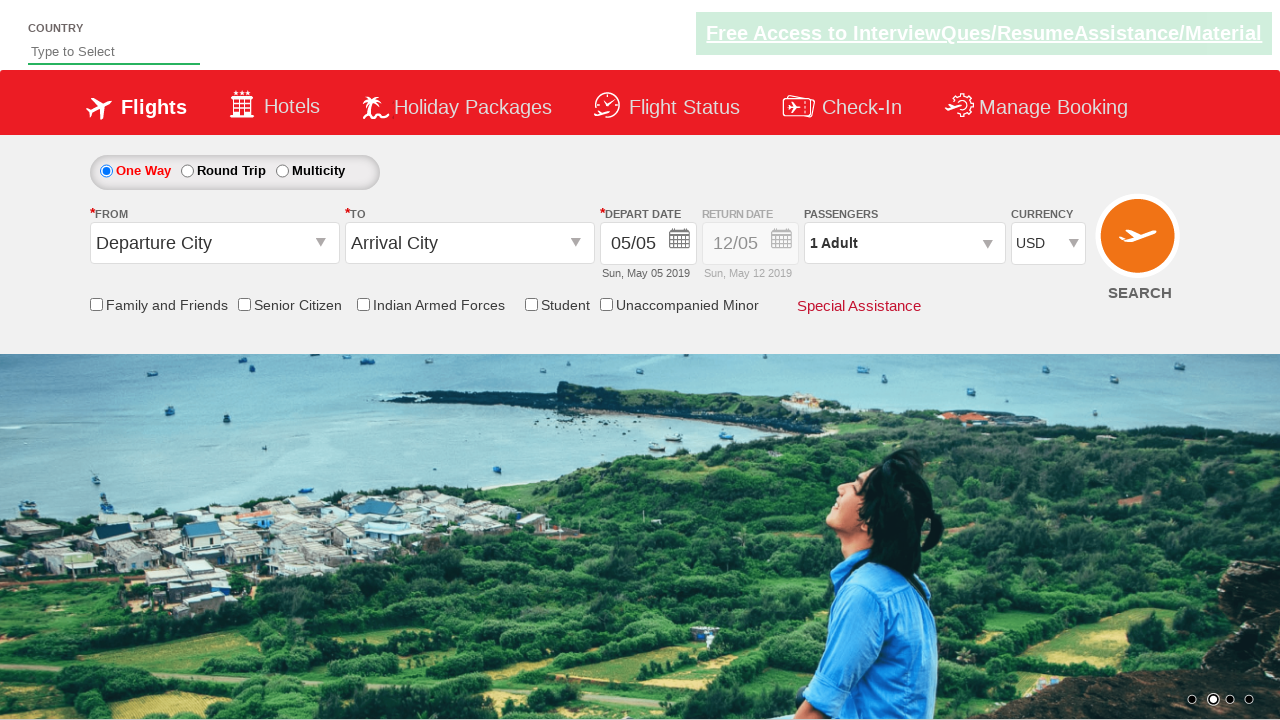

Selected currency dropdown option by visible text 'INR' on #ctl00_mainContent_DropDownListCurrency
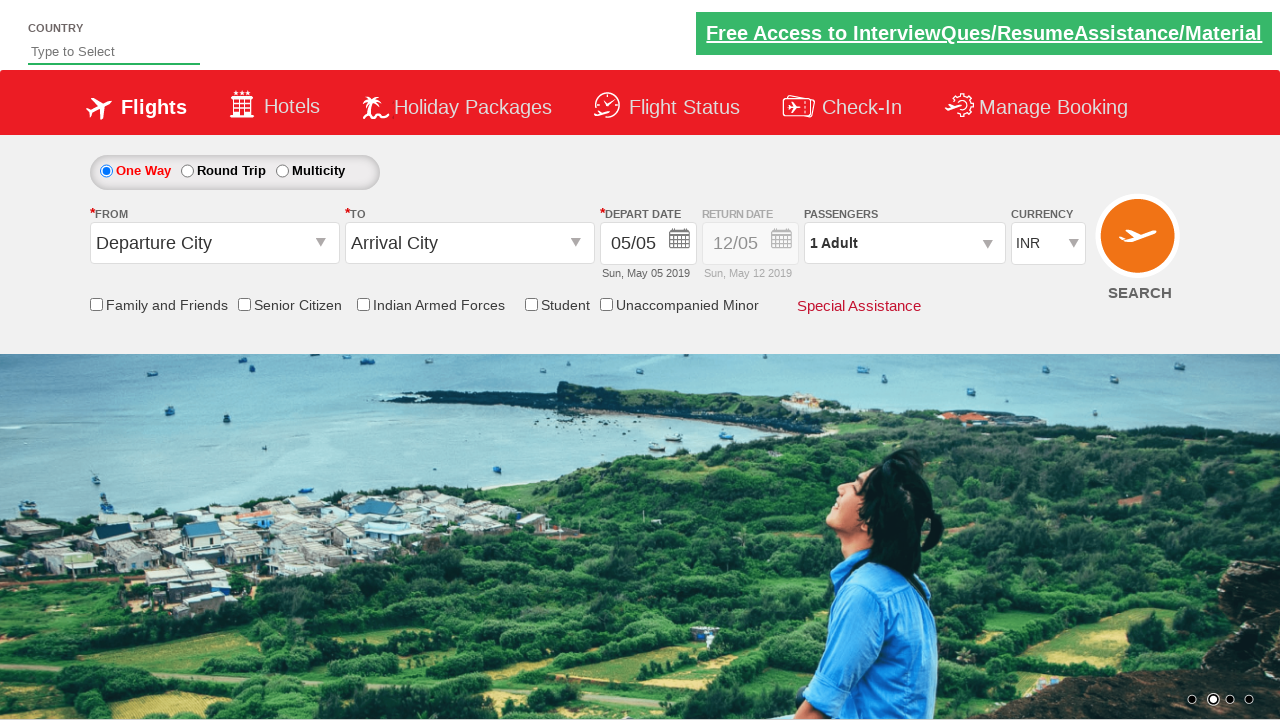

Selected currency dropdown option by value 'AED' on #ctl00_mainContent_DropDownListCurrency
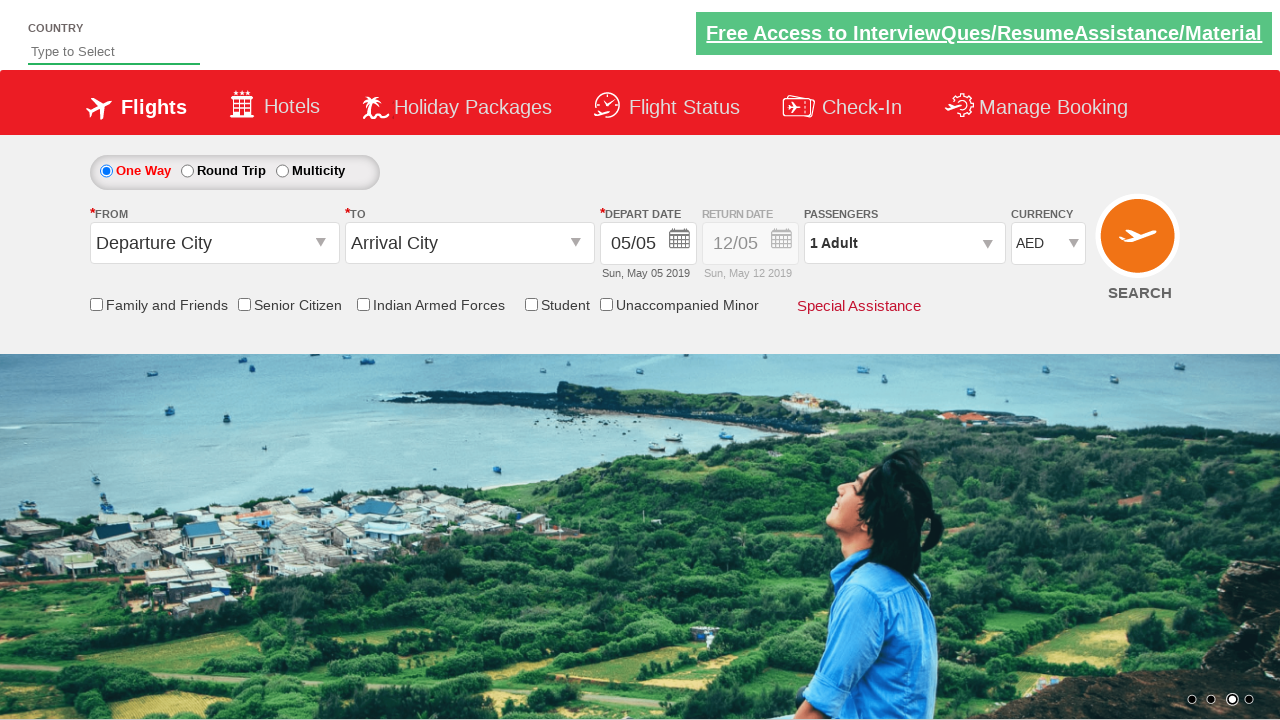

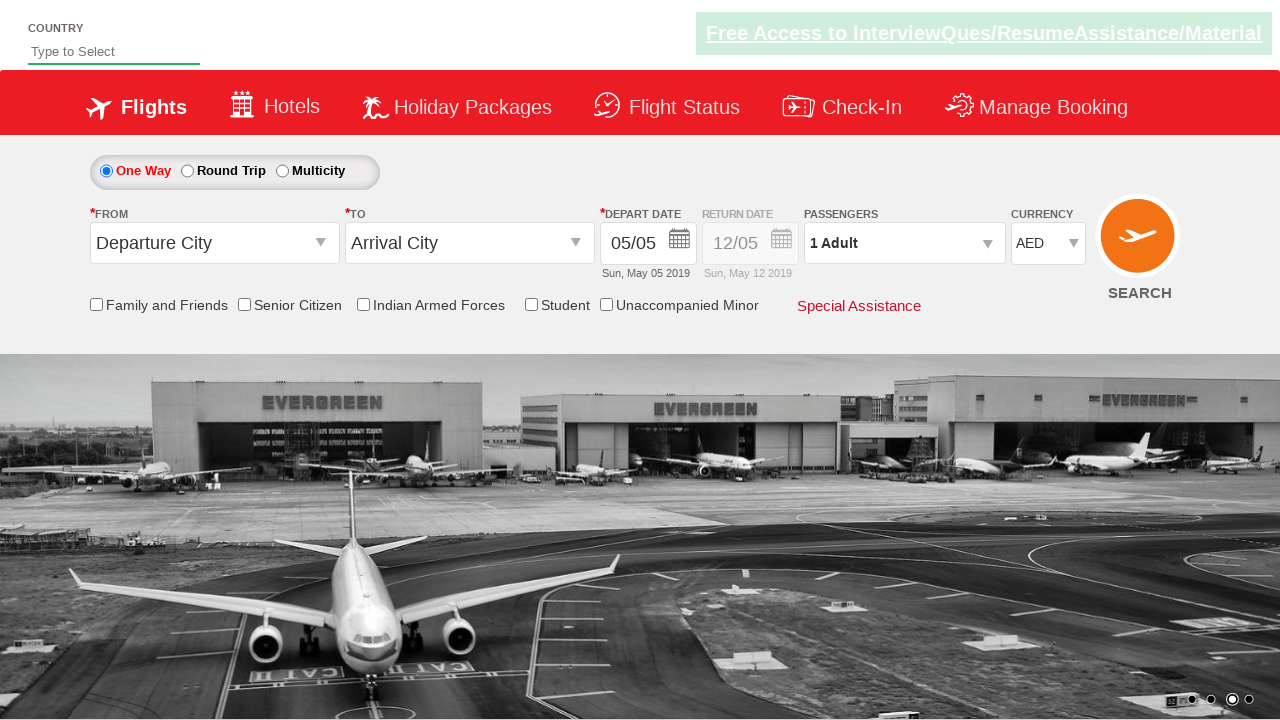